Tests a sign-up form by filling in first name, last name, and email fields, then clicking the sign up button to submit the form.

Starting URL: https://secure-retreat-92358.herokuapp.com/

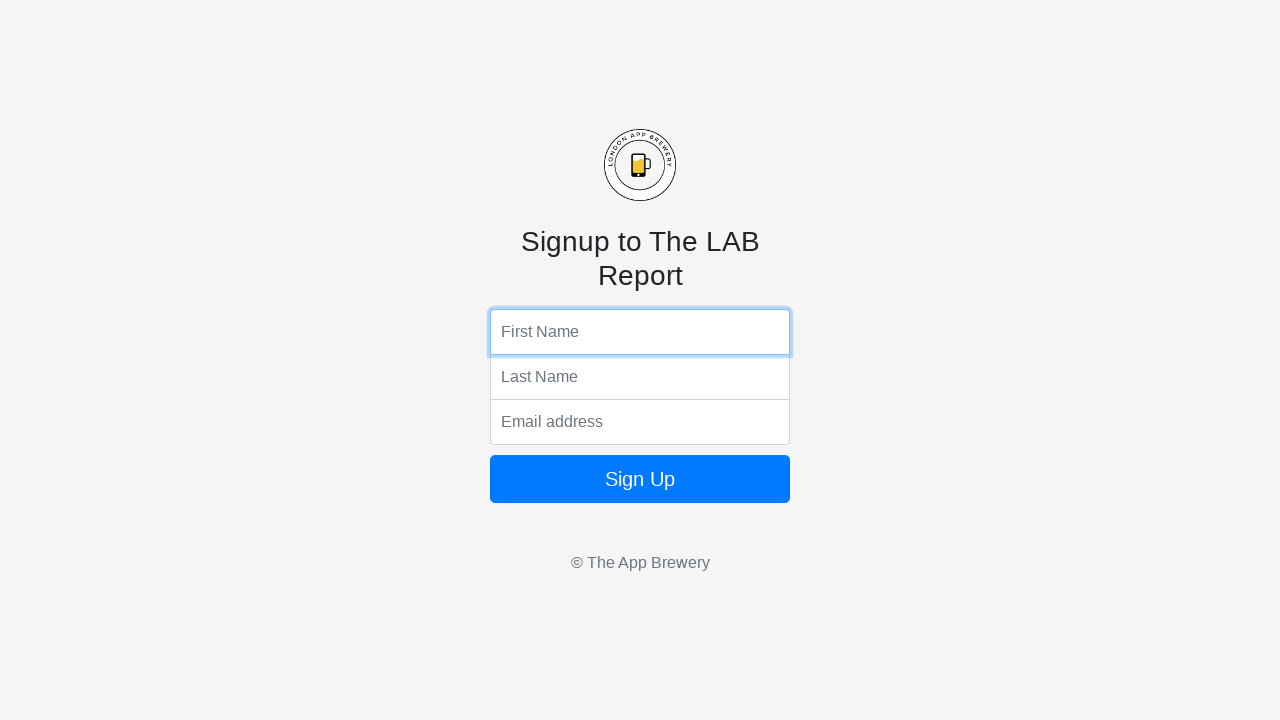

Filled first name field with 'Marcus' on input[name='fName']
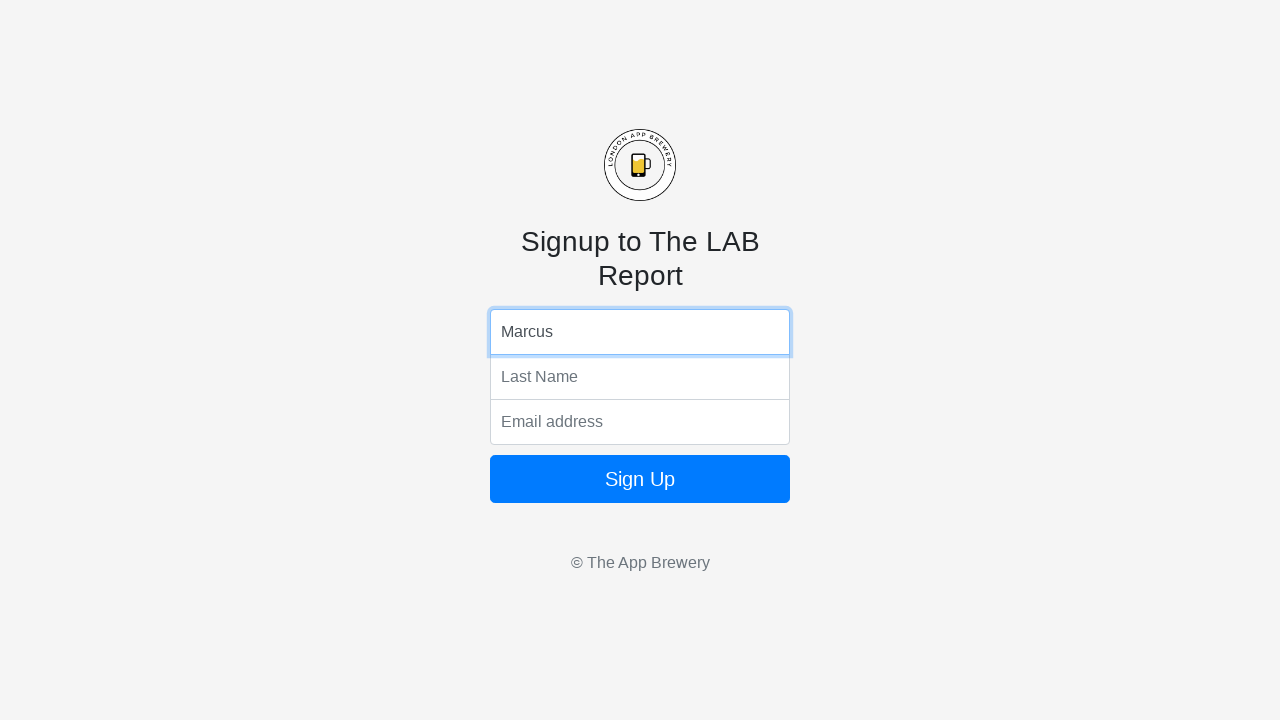

Filled last name field with 'Rodriguez' on input[name='lName']
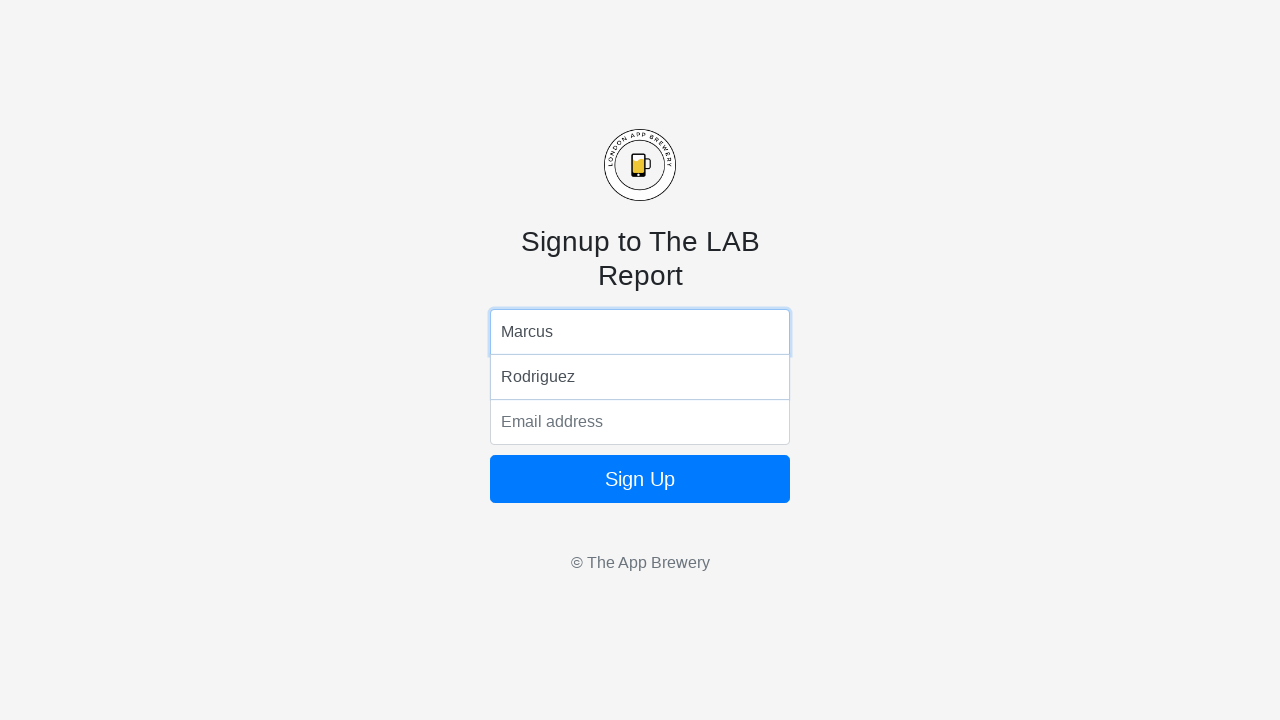

Filled email field with 'marcus.rodriguez@example.com' on input[name='email']
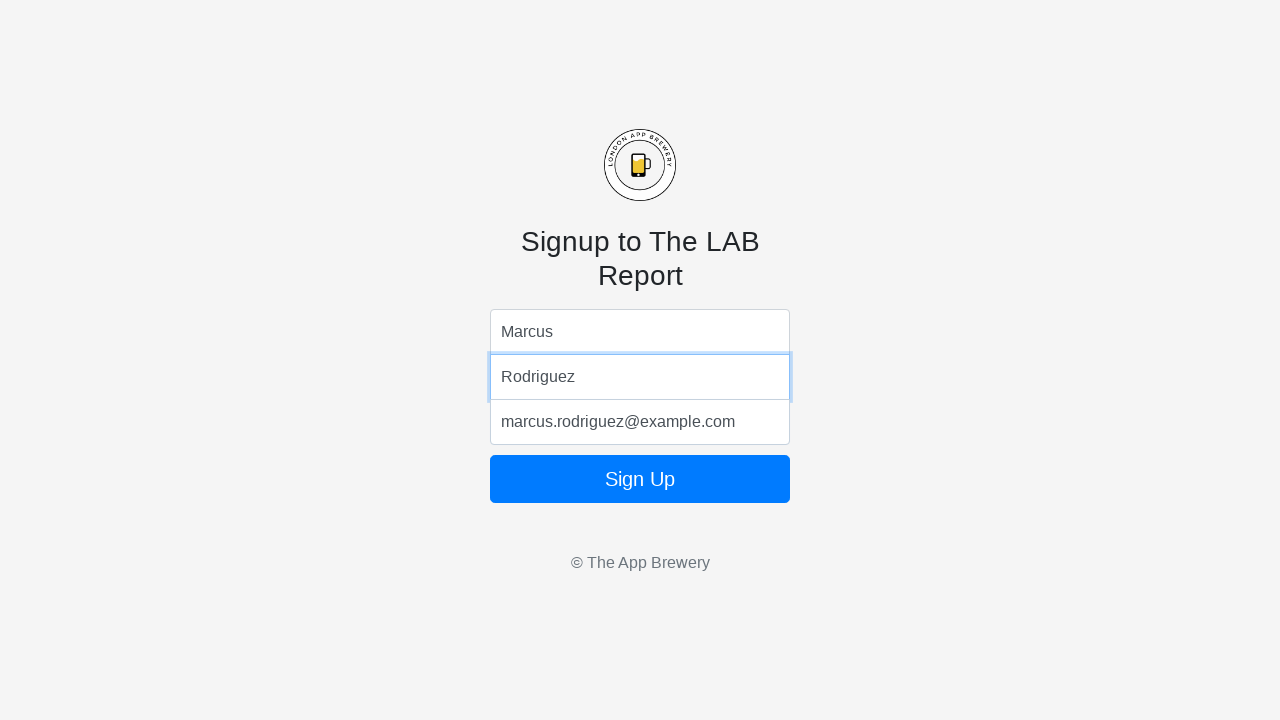

Clicked sign up button to submit the form at (640, 479) on .btn
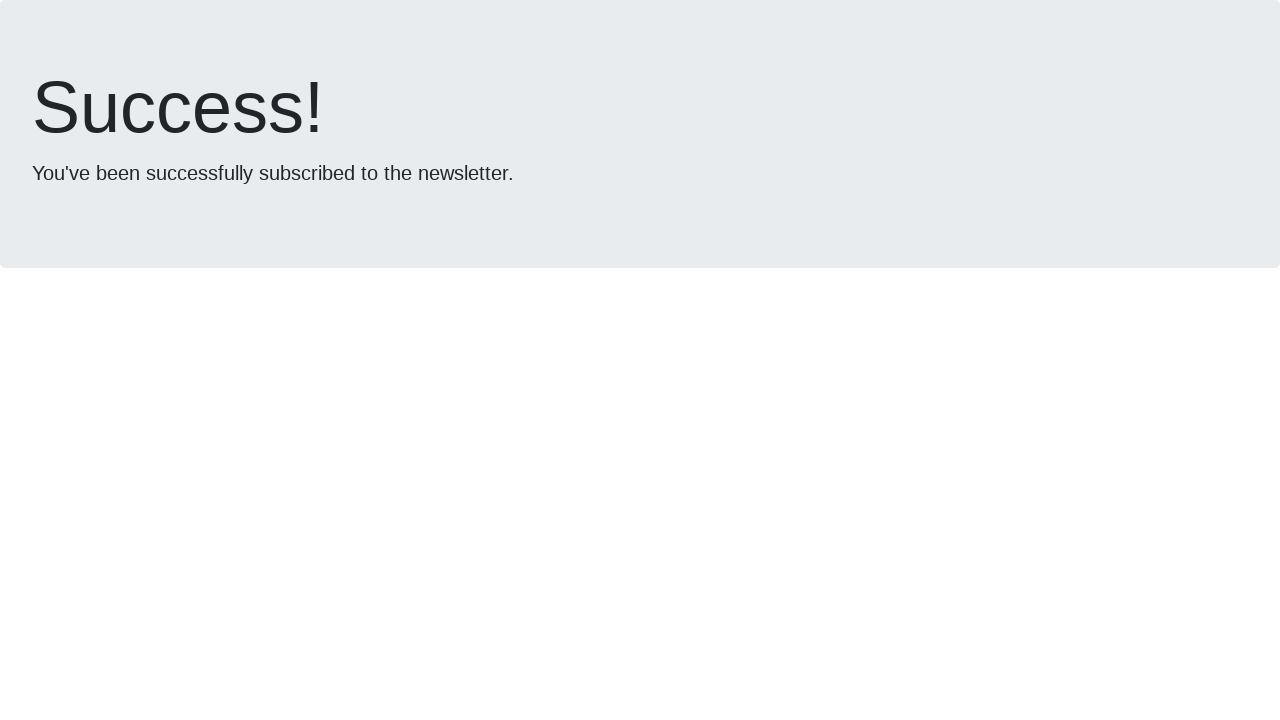

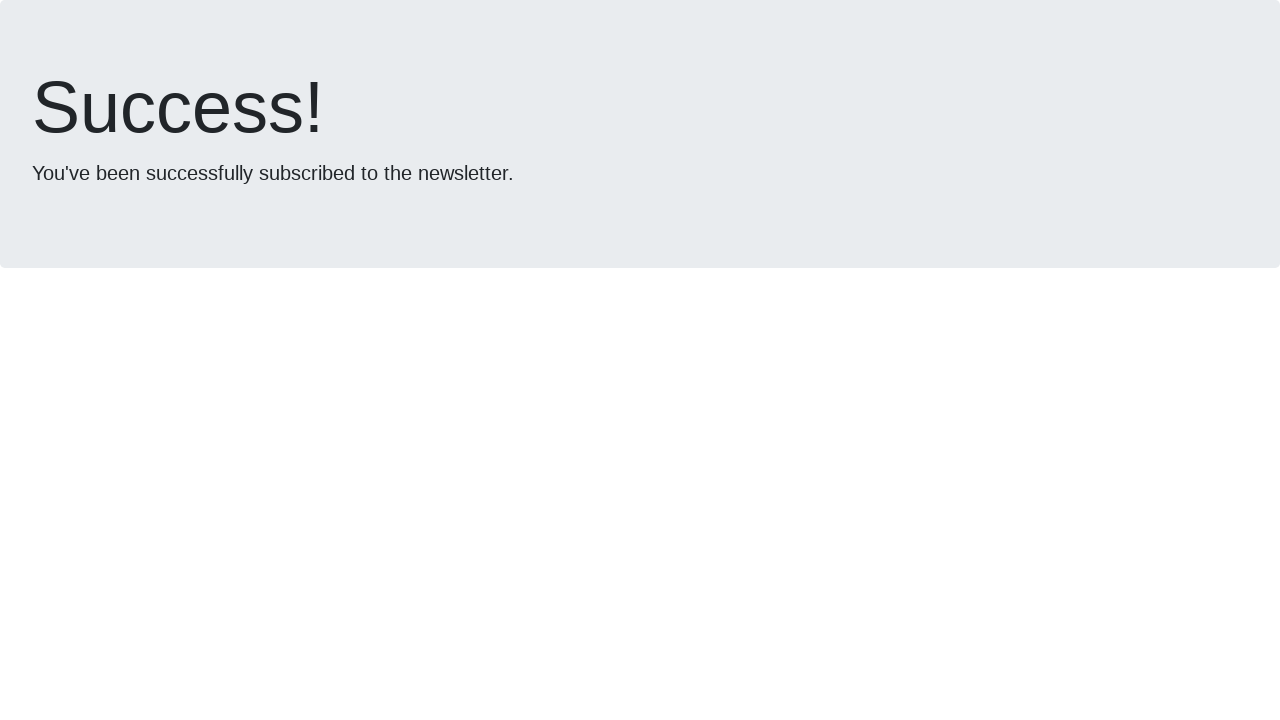